Tests multiple file upload functionality by uploading three files simultaneously and verifying they appear in the upload queue

Starting URL: https://blueimp.github.io/jQuery-File-Upload/

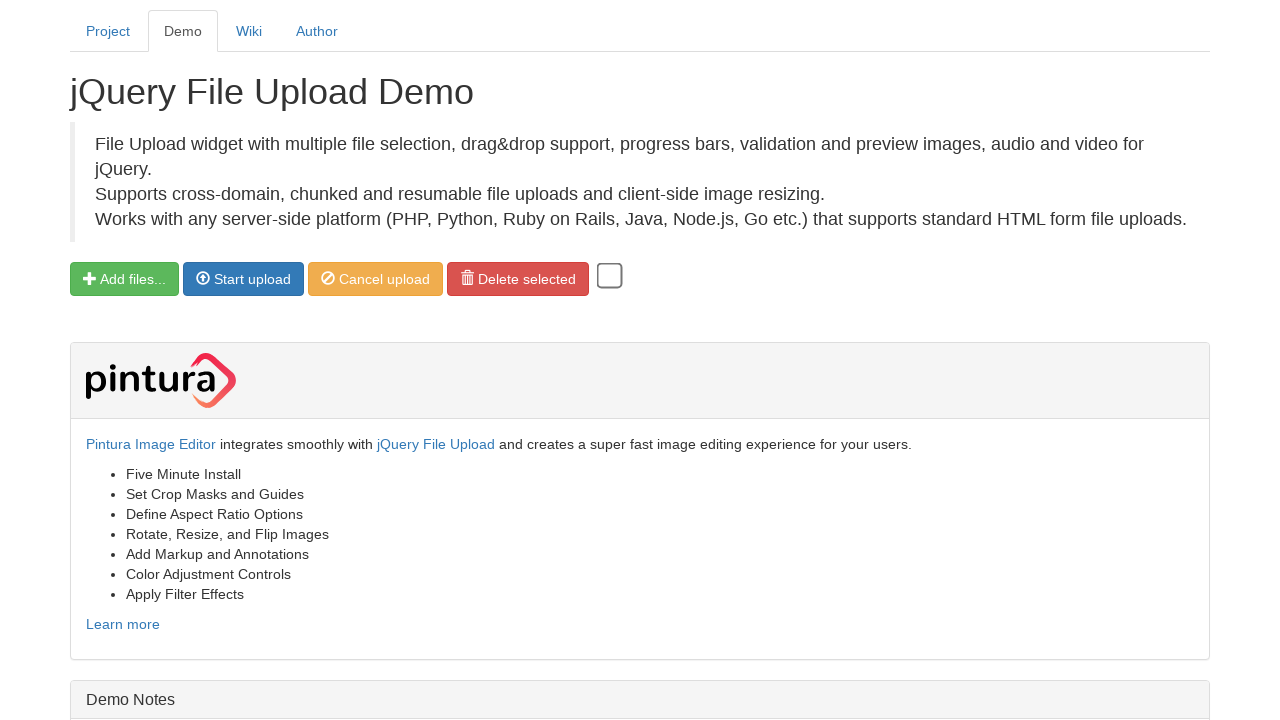

Created temporary directory for test files
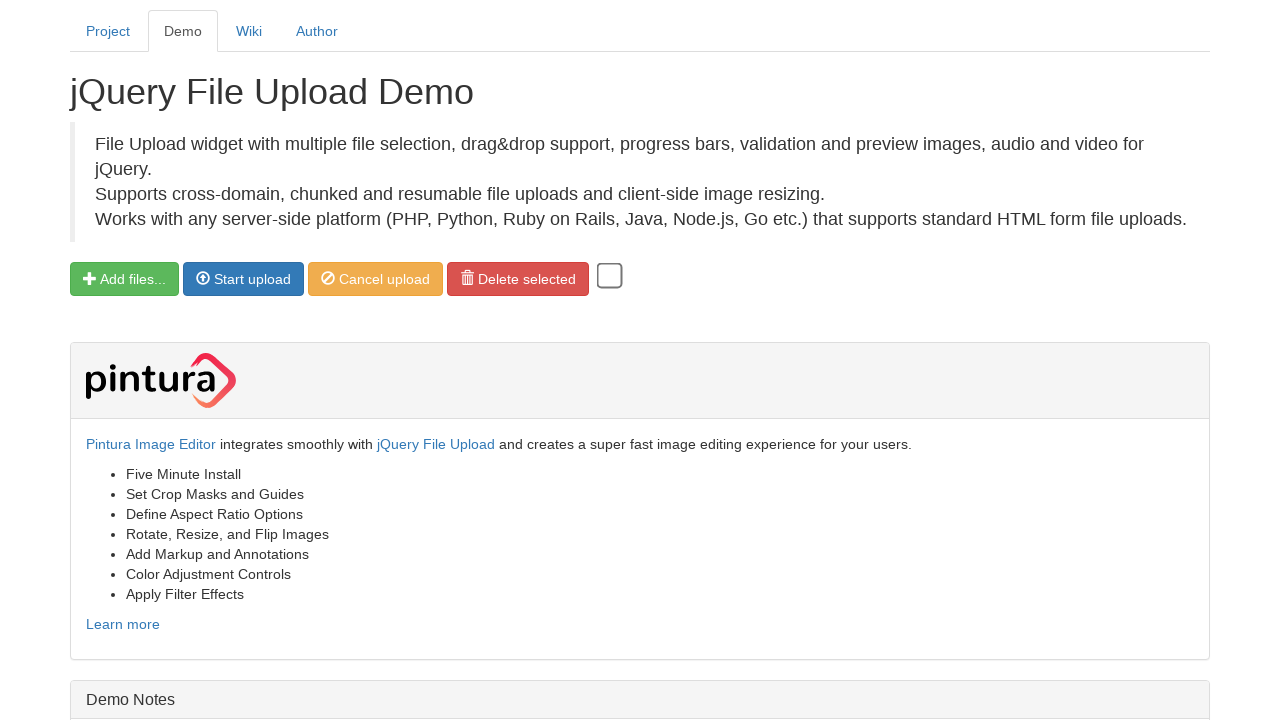

Defined paths for three test files (2k.jpg, 4k.jpg, 5k.jpg)
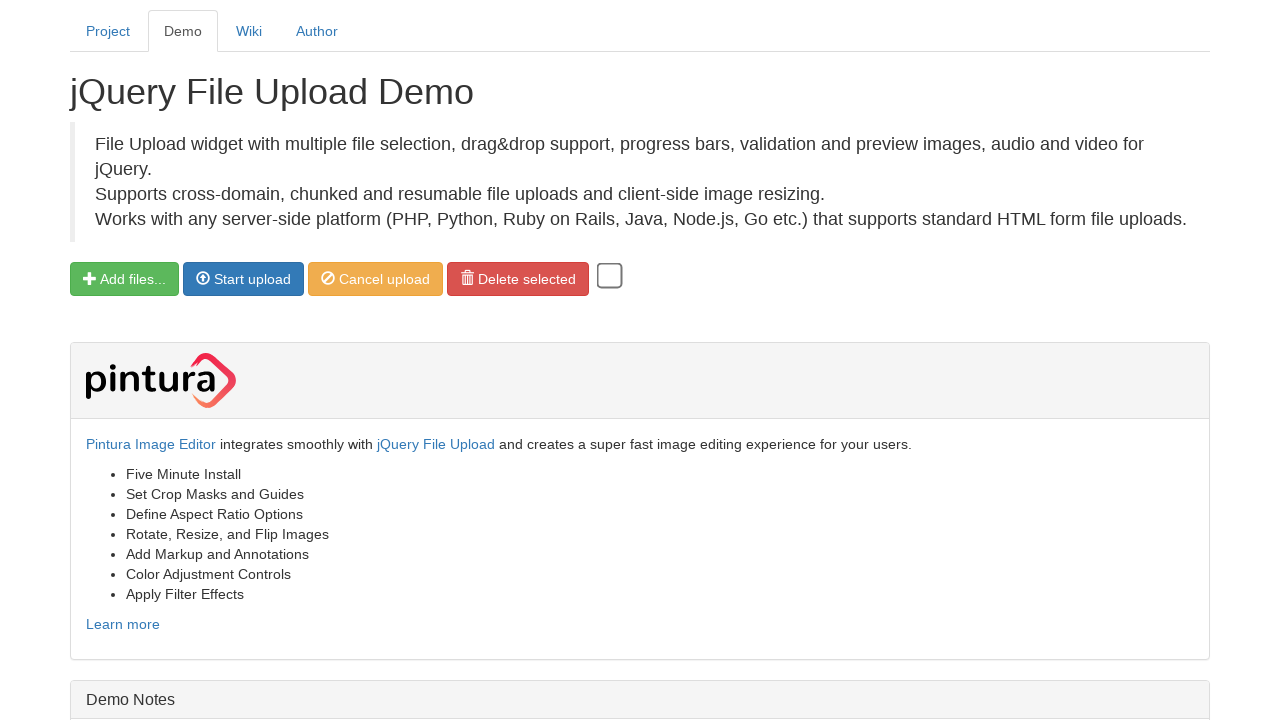

Created three dummy test files with content
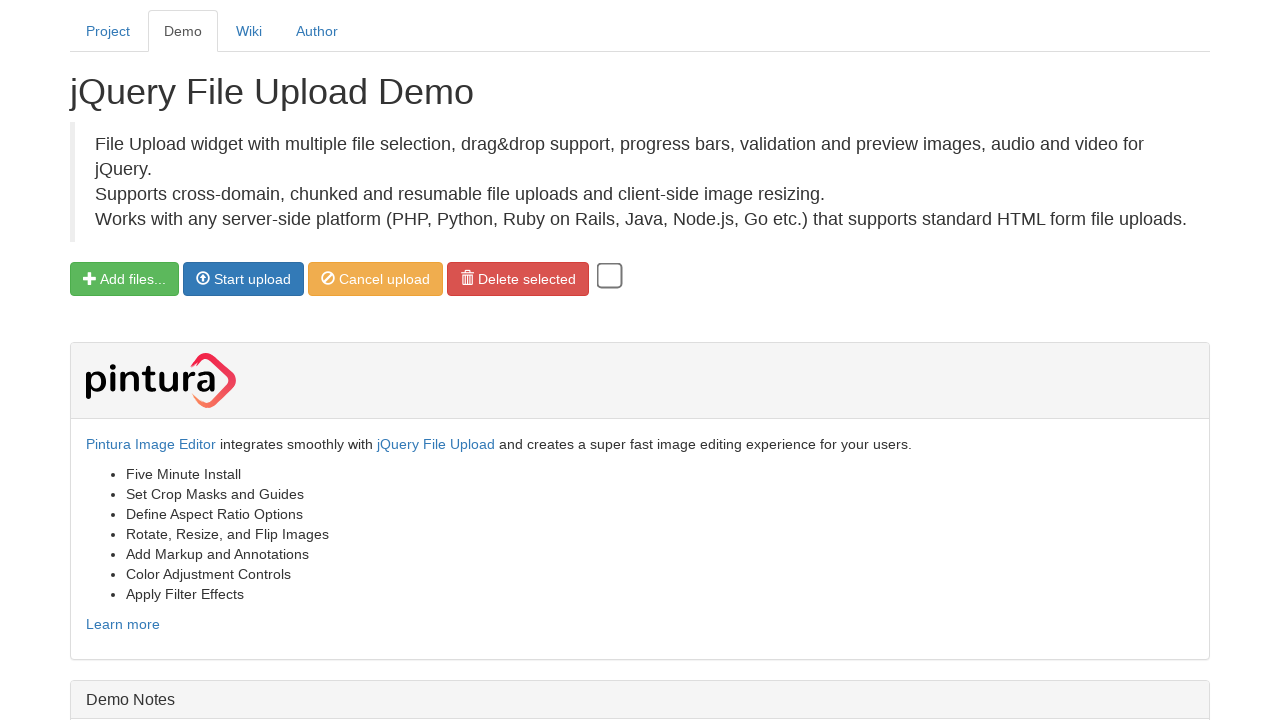

Located file input element
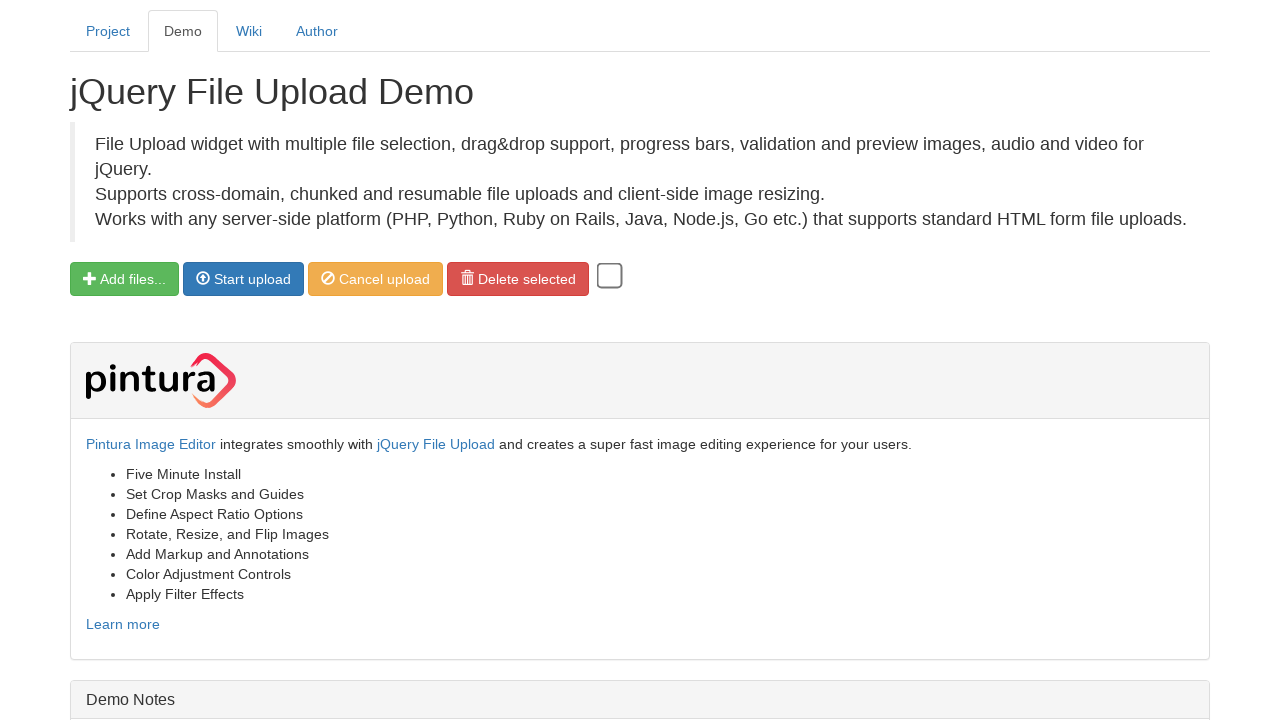

Selected three files simultaneously for upload
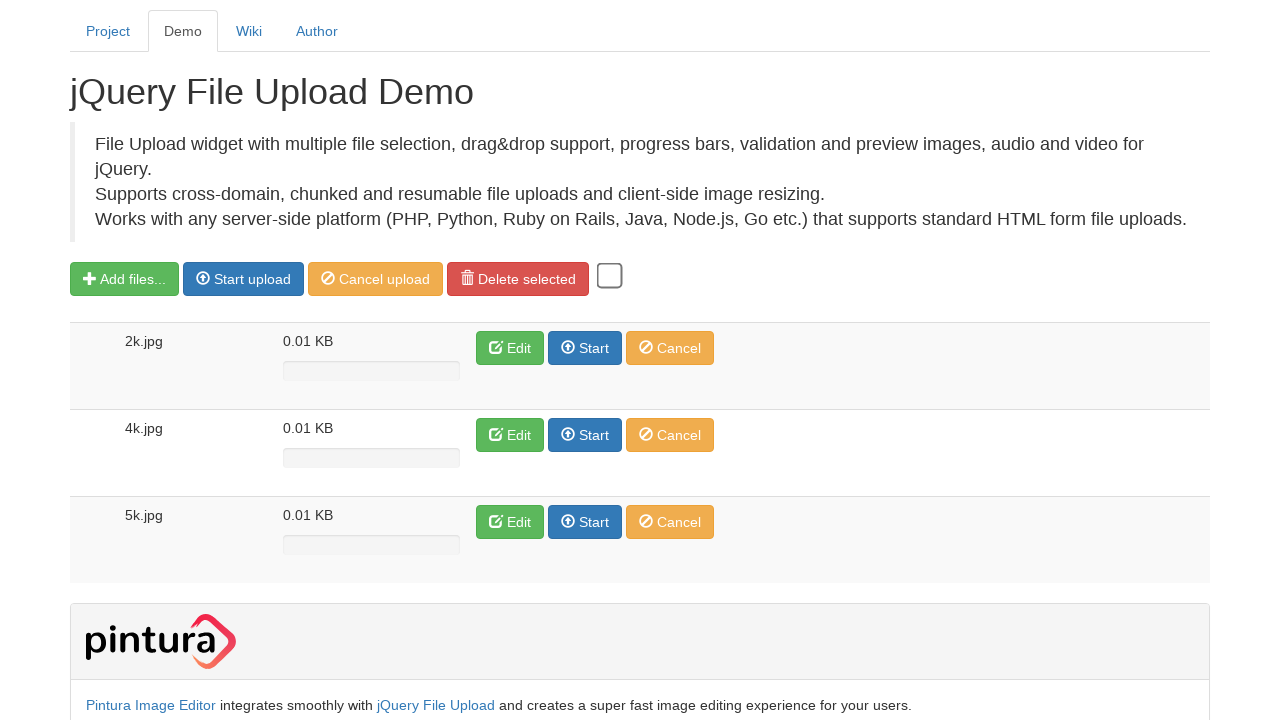

Waited 3 seconds for upload queue to populate
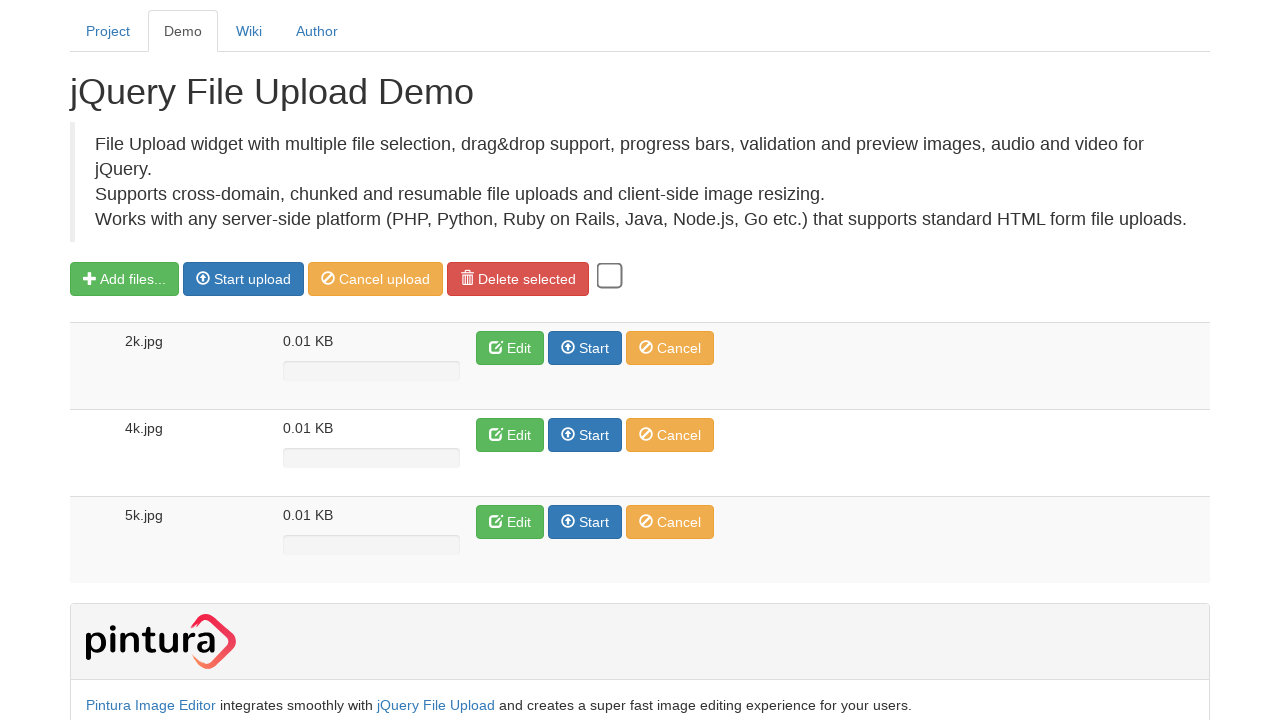

Verified 2k.jpg appears in upload queue
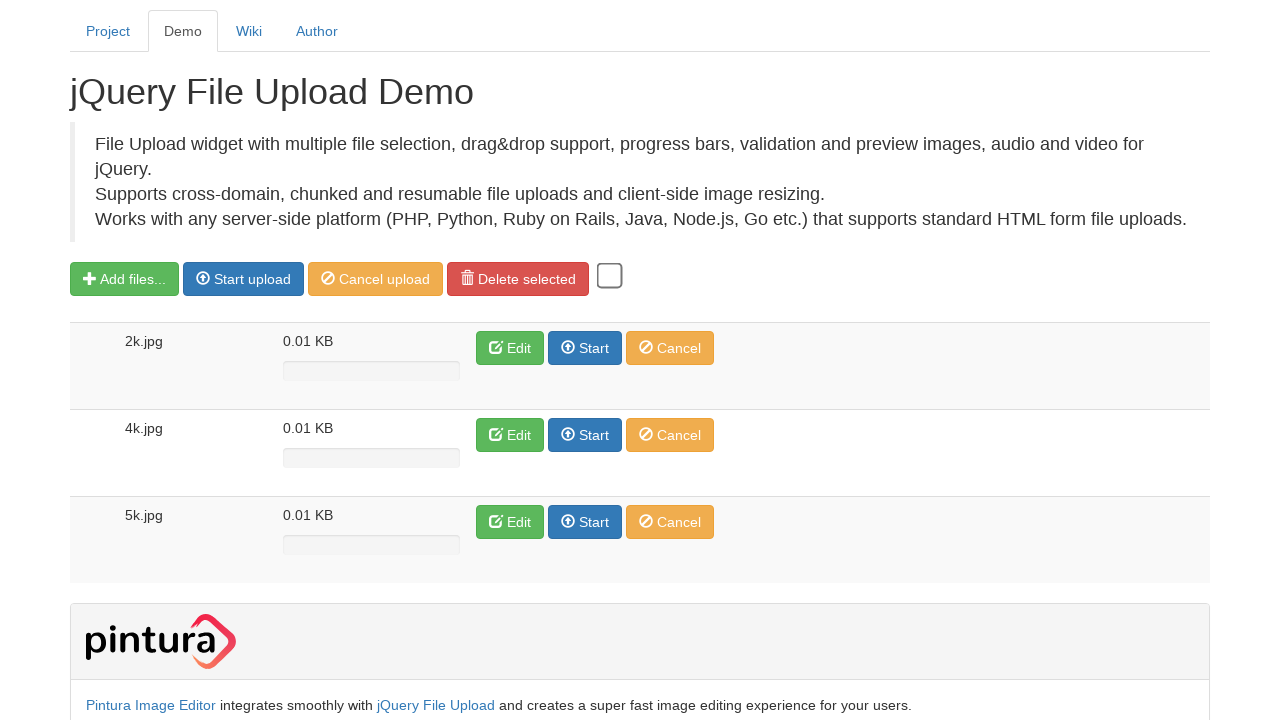

Verified 4k.jpg appears in upload queue
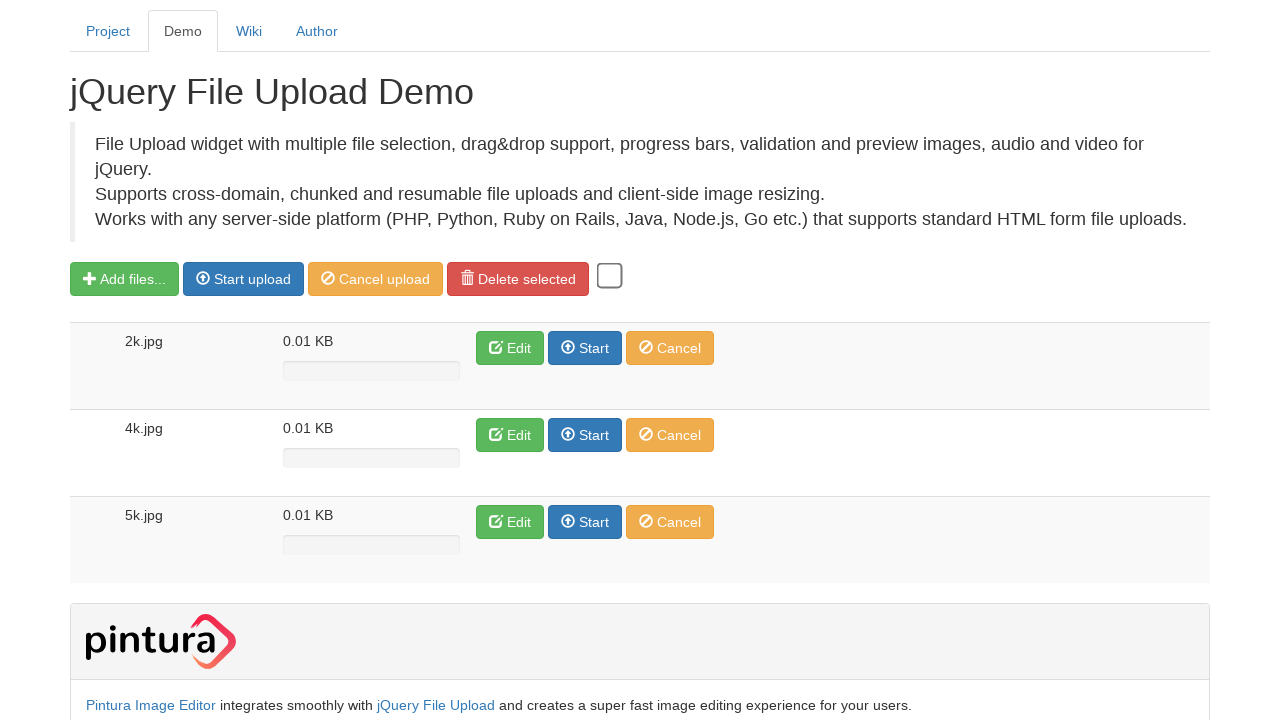

Verified 5k.jpg appears in upload queue
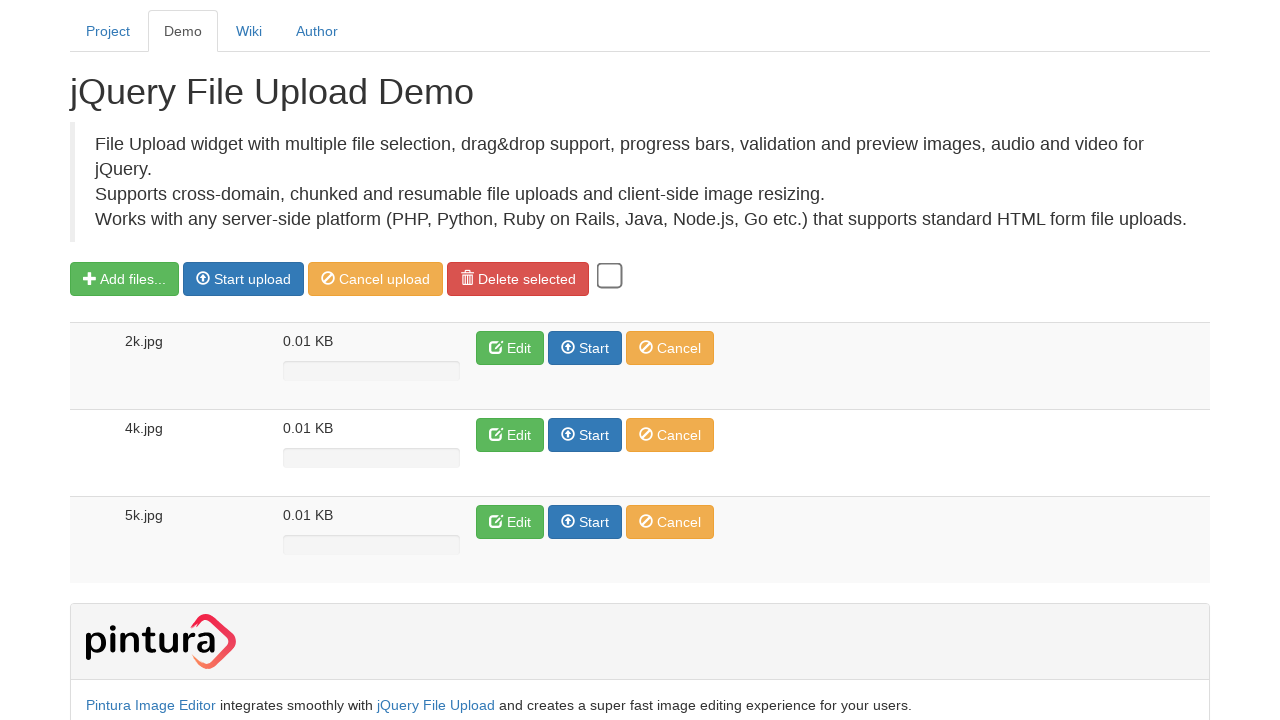

Deleted 2k.jpg test file
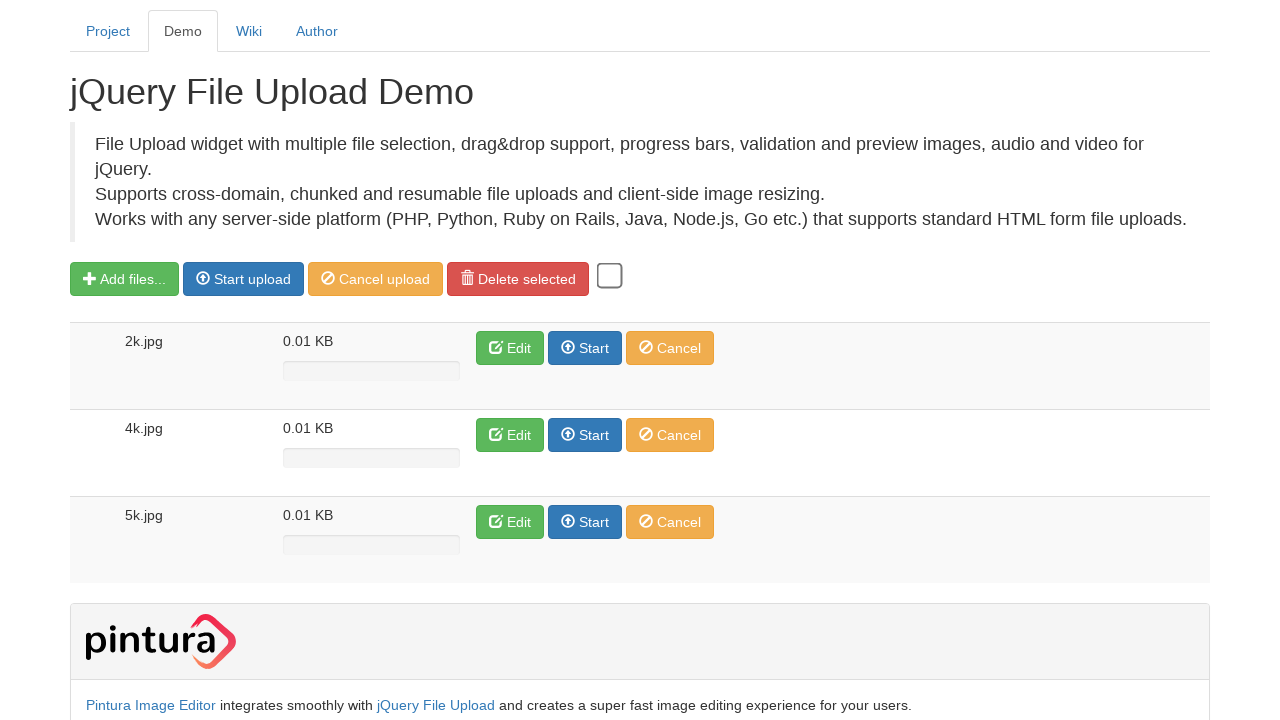

Deleted 4k.jpg test file
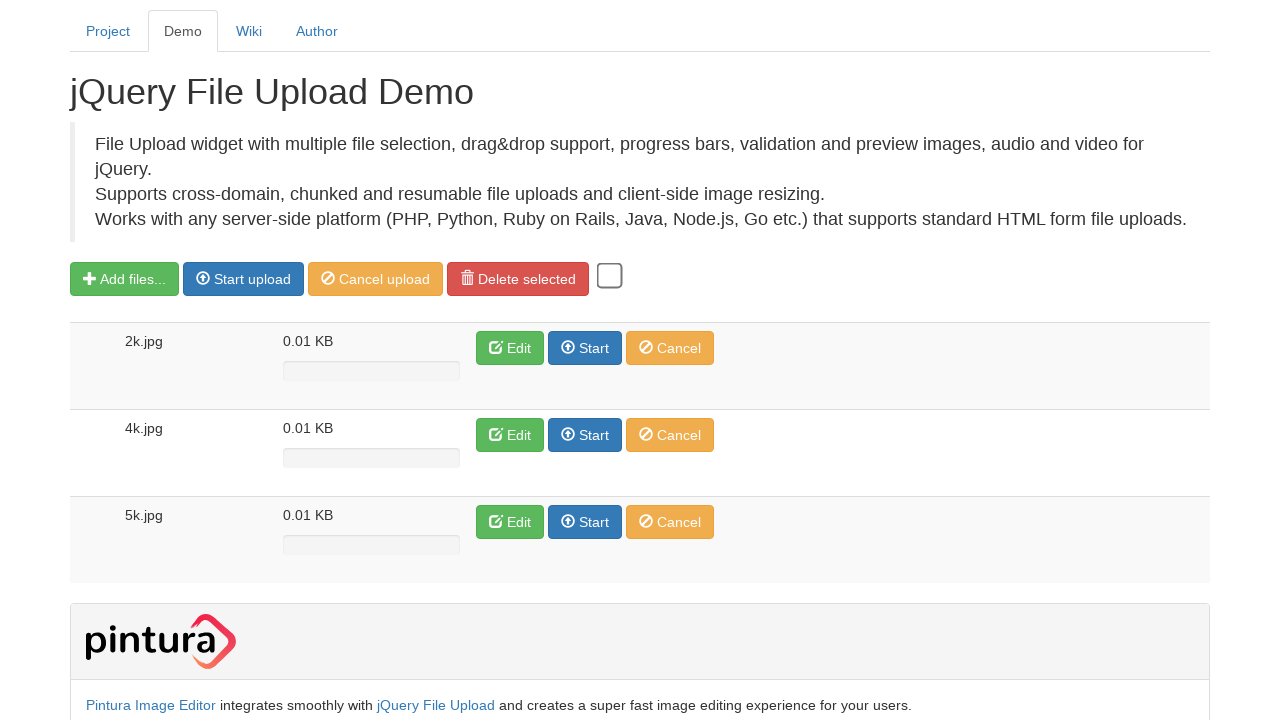

Deleted 5k.jpg test file
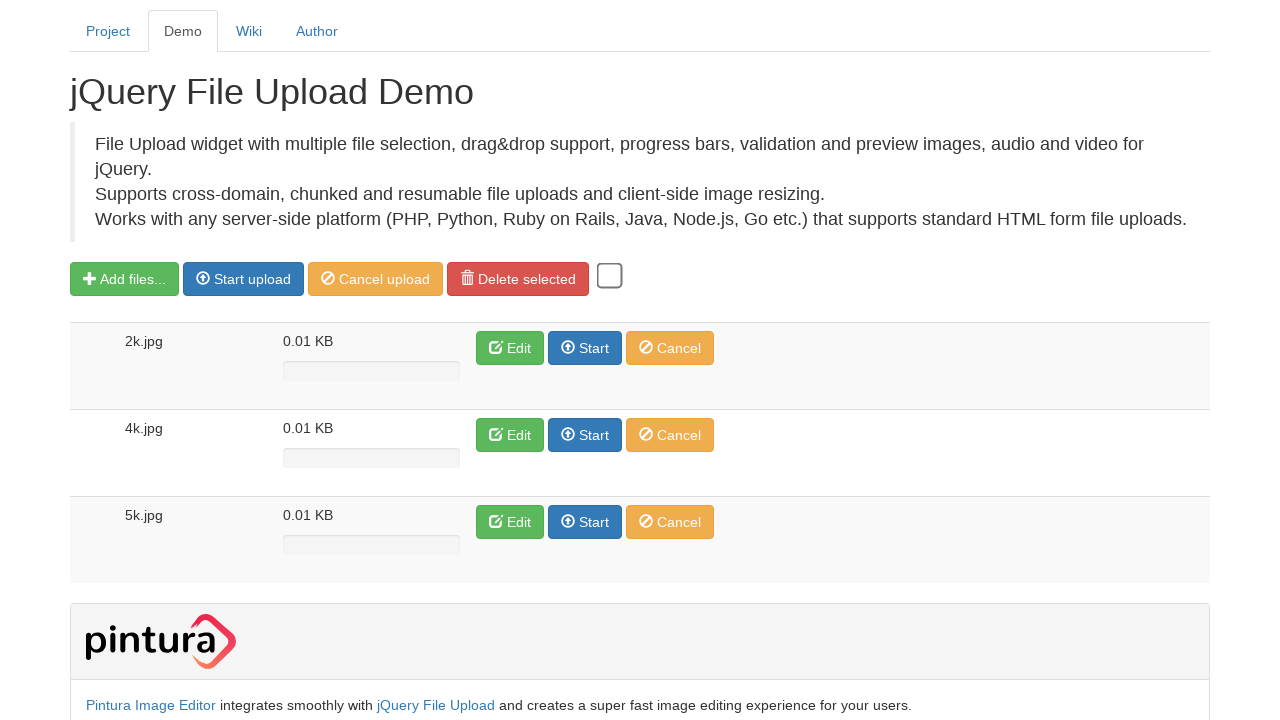

Removed temporary directory
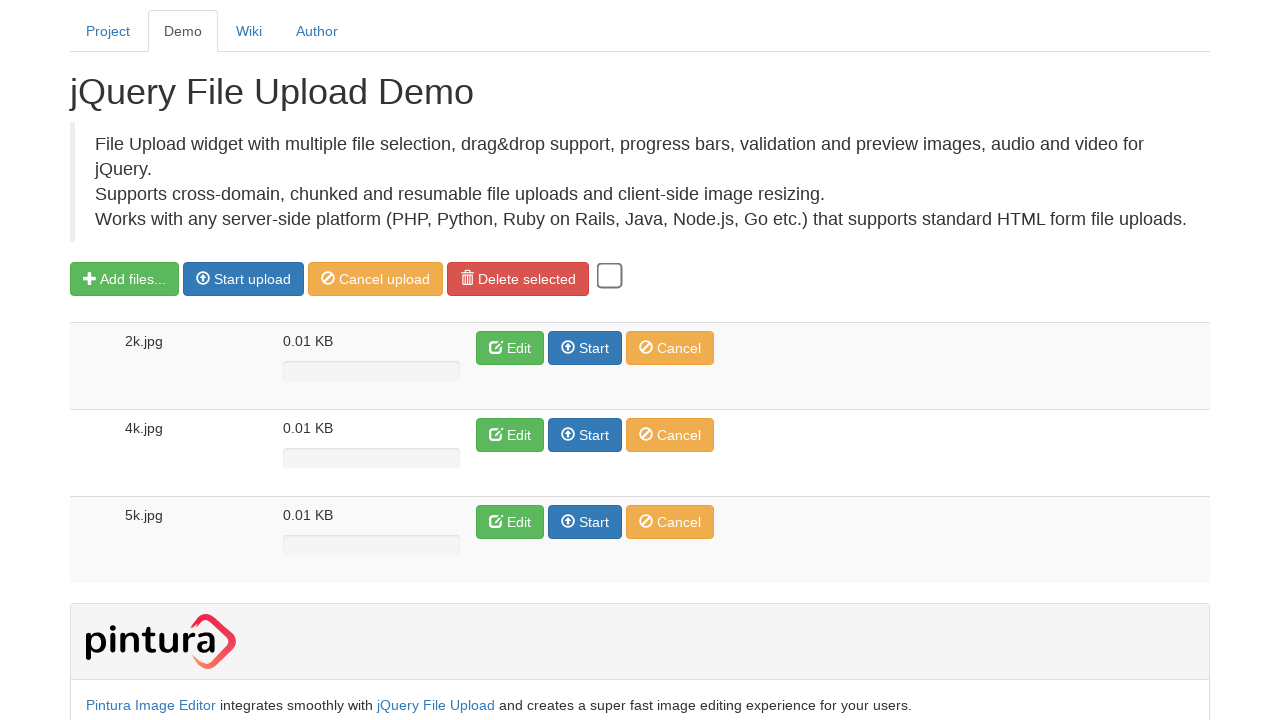

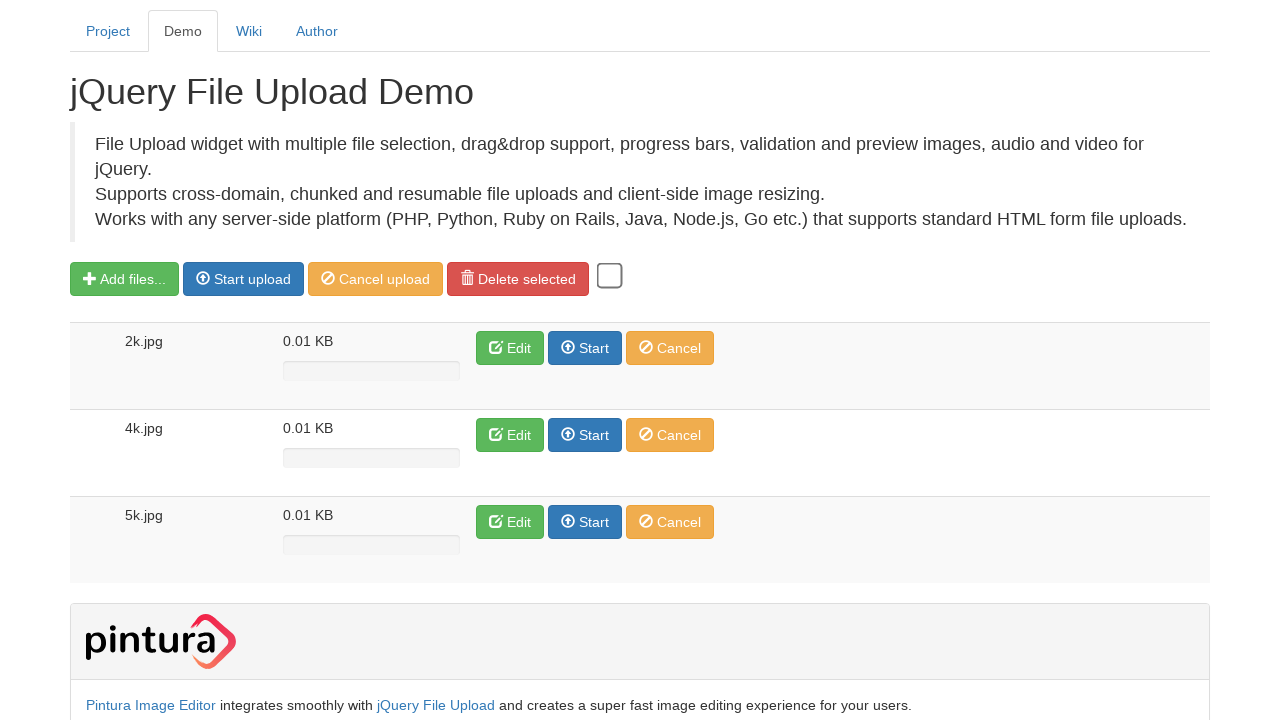